Tests YouTube search functionality by entering a search query in the search box

Starting URL: https://www.youtube.com

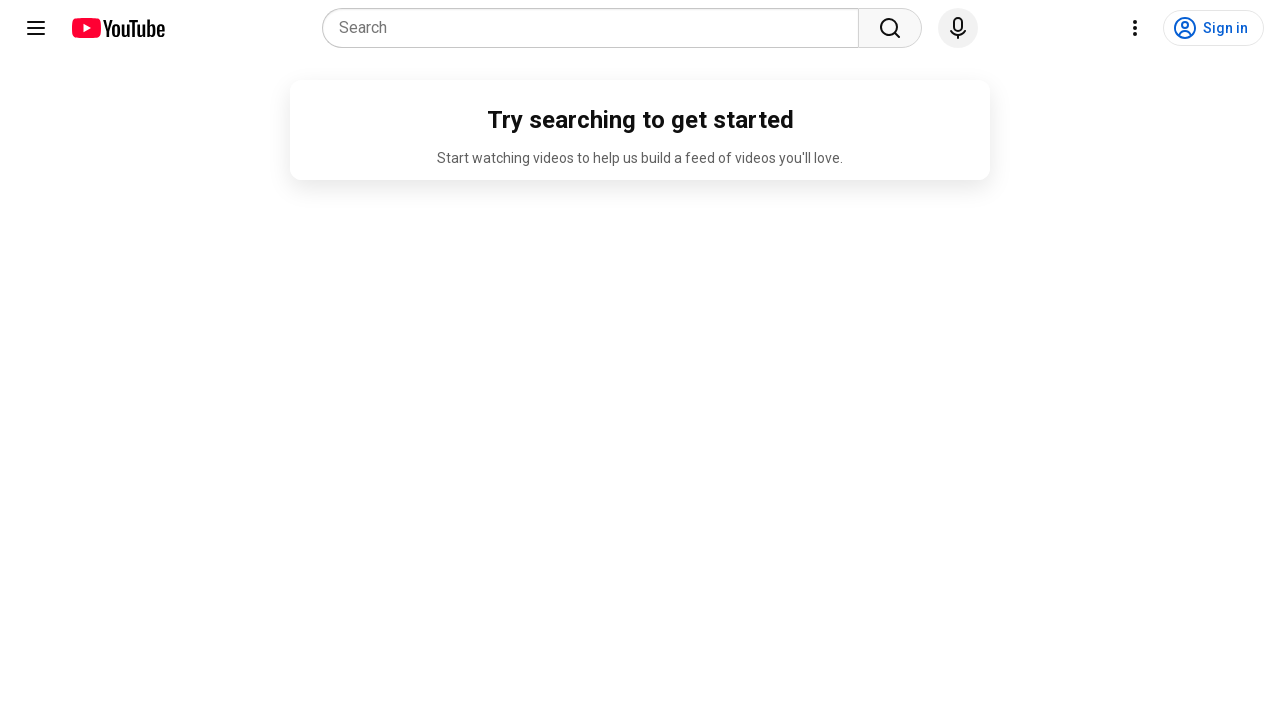

Filled YouTube search box with 'c# automation' on input[name='search_query']
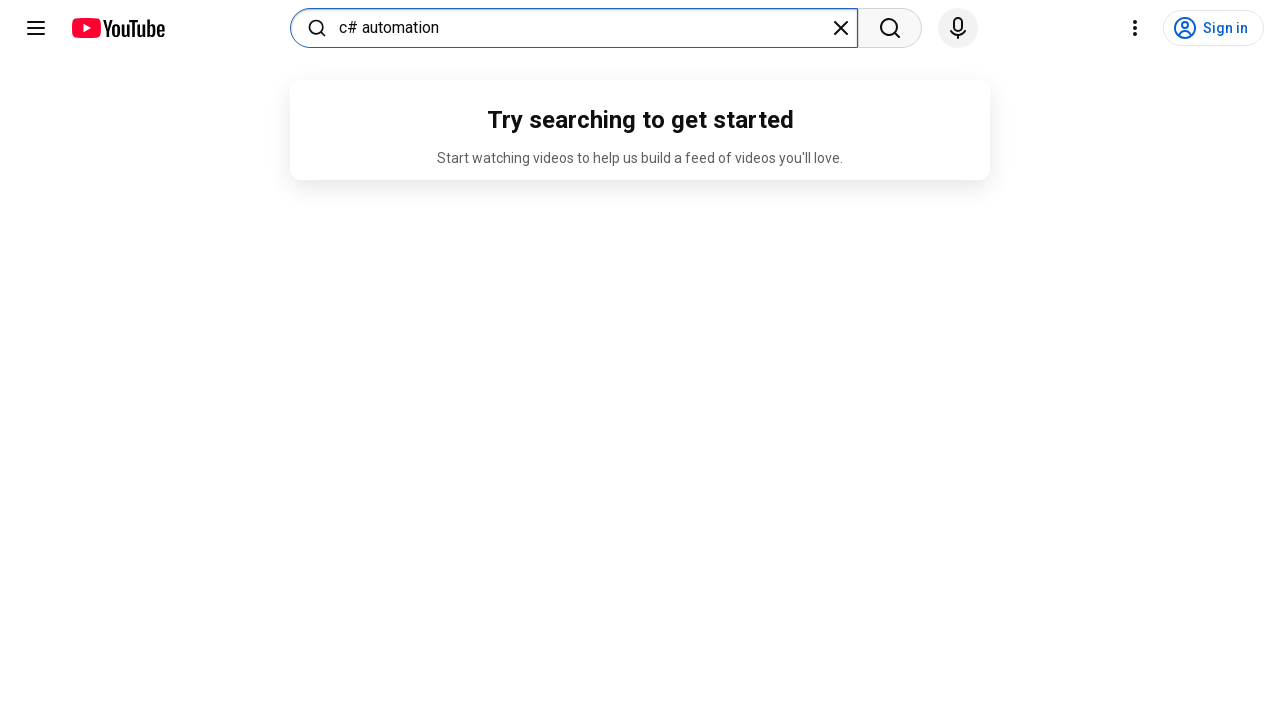

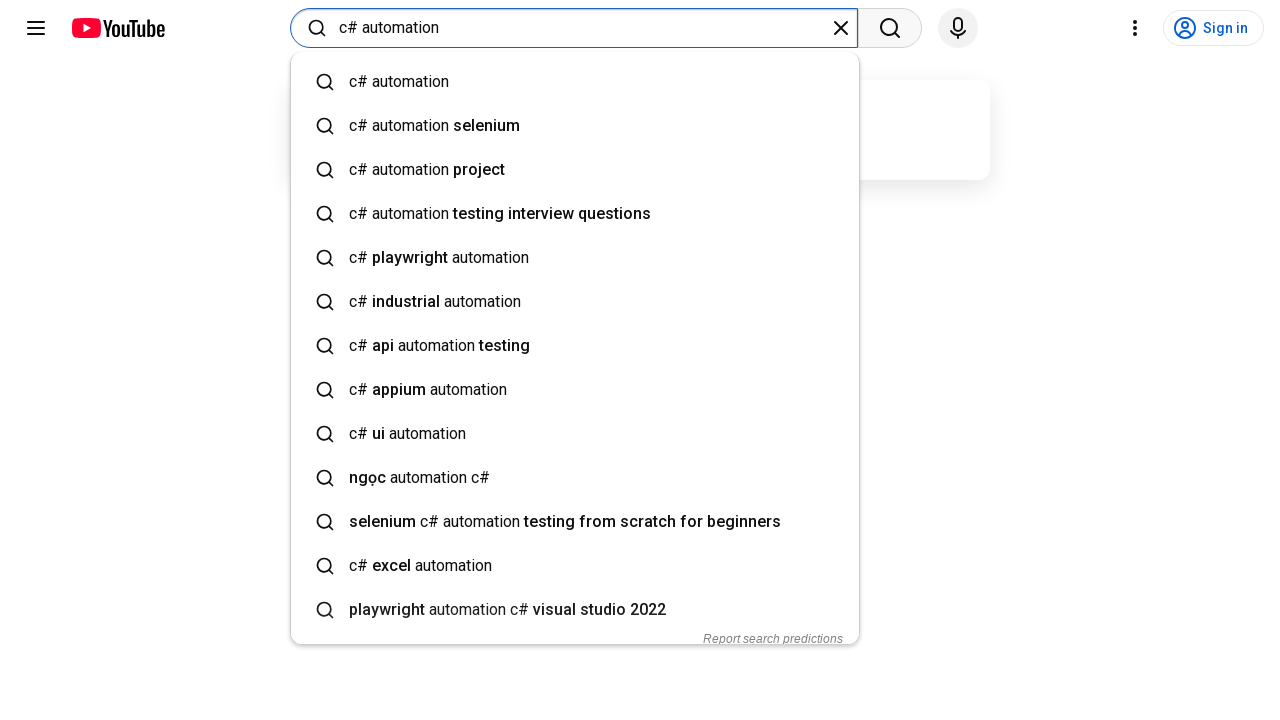